Opens a website, creates a new tab, and navigates to a different URL in the new tab

Starting URL: https://rahulshettyacademy.com/angularpractice/

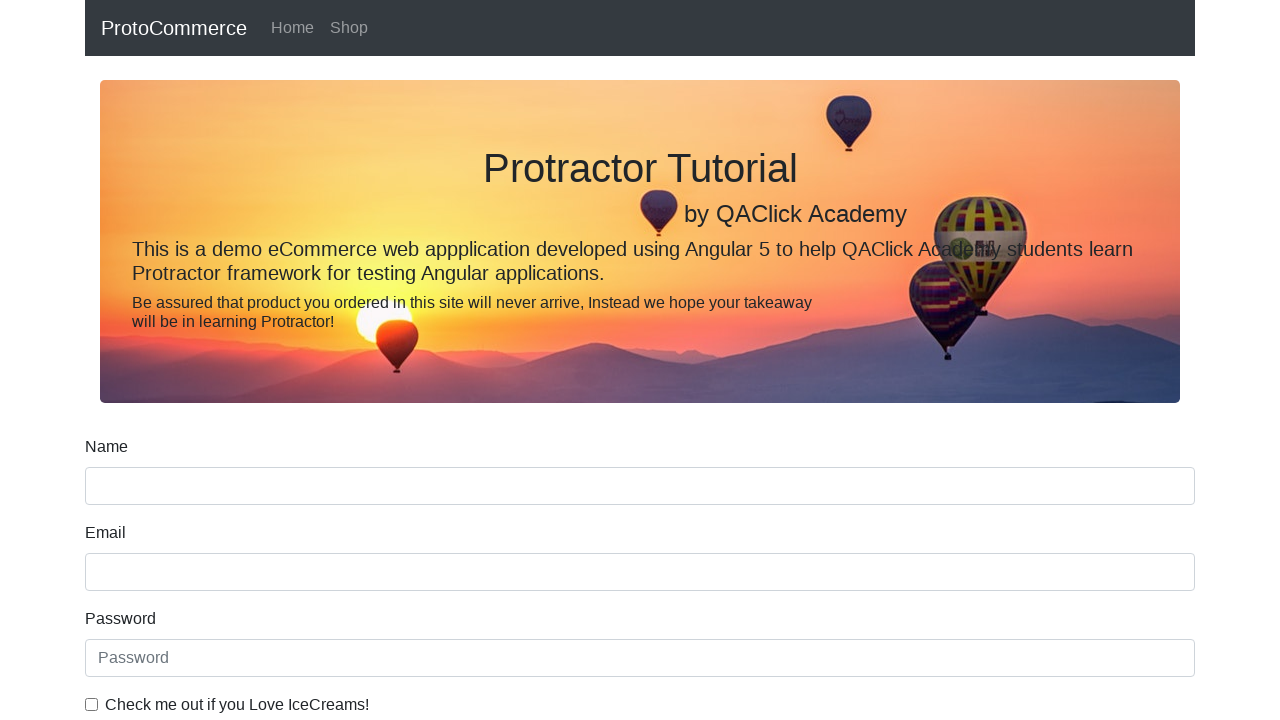

Stored reference to original page on https://rahulshettyacademy.com/angularpractice/
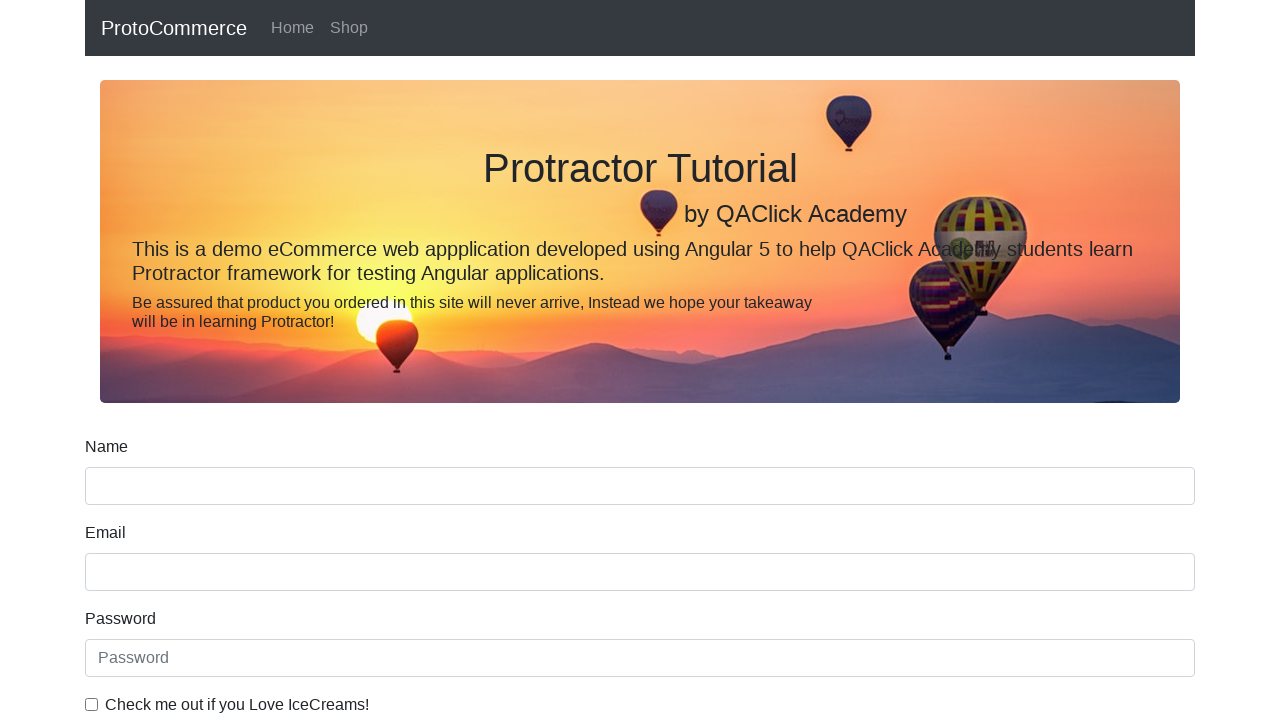

Created new tab/page
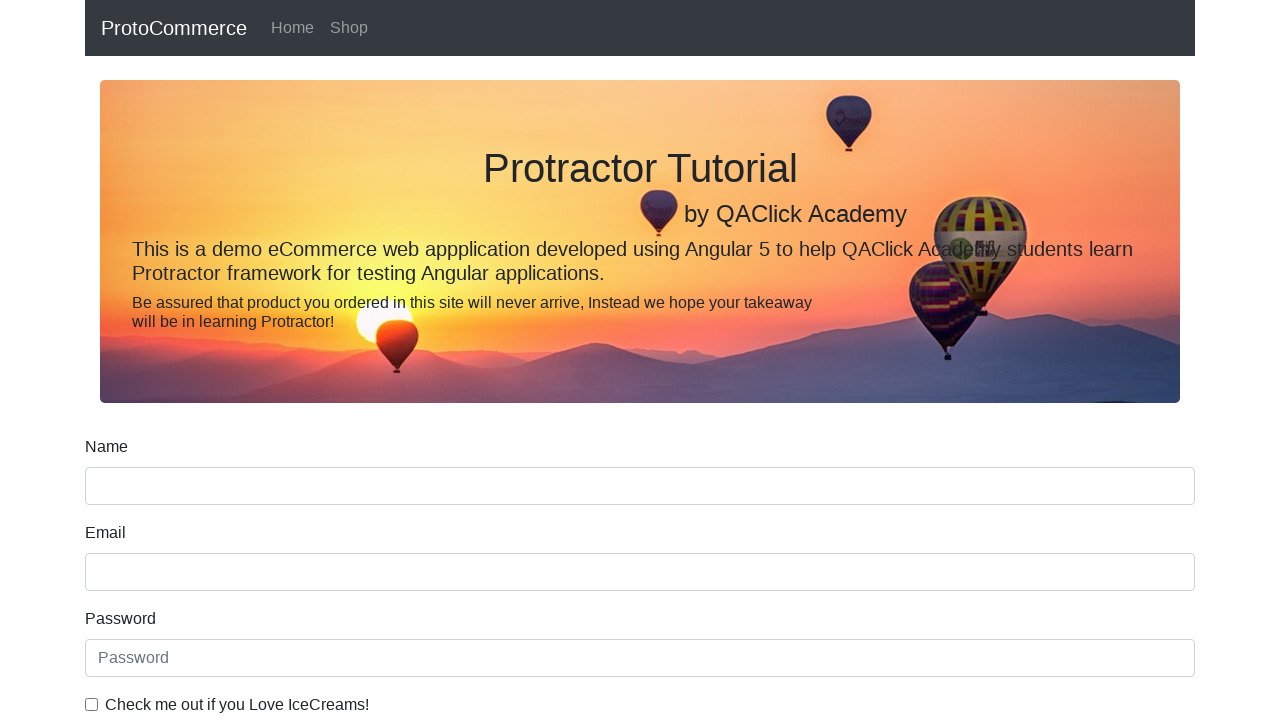

Navigated new tab to https://rahulshettyacademy.com
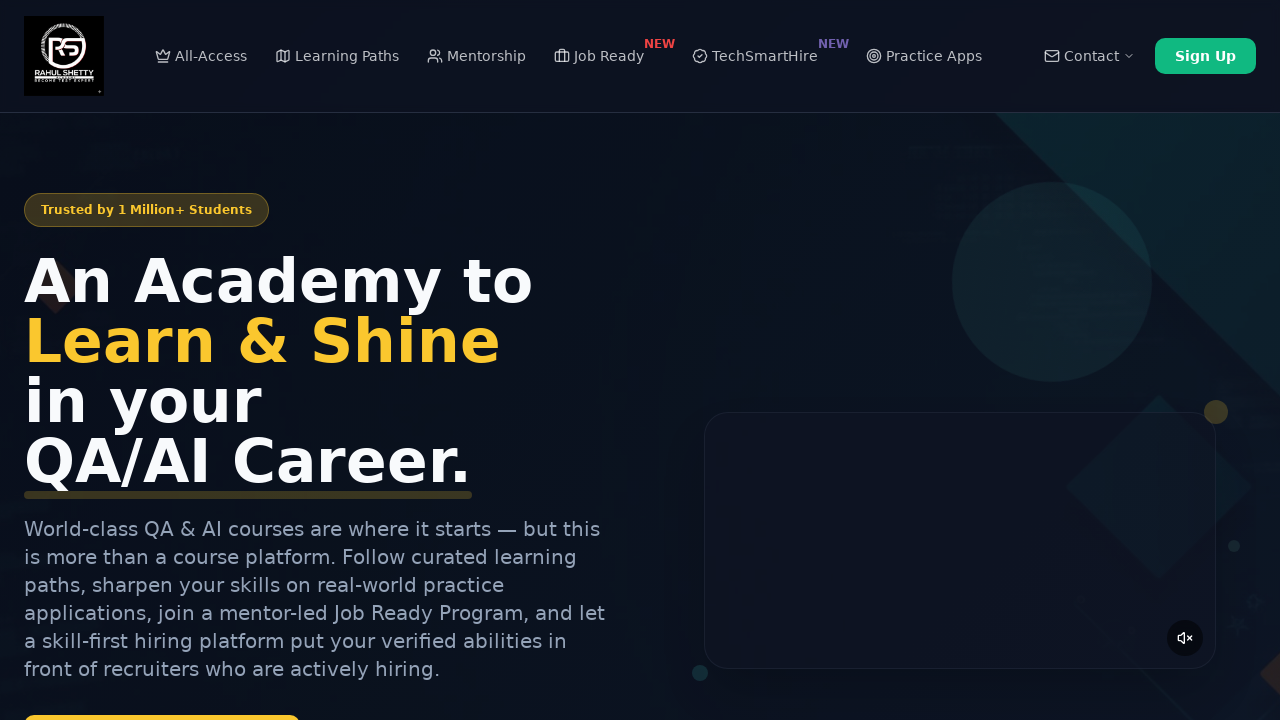

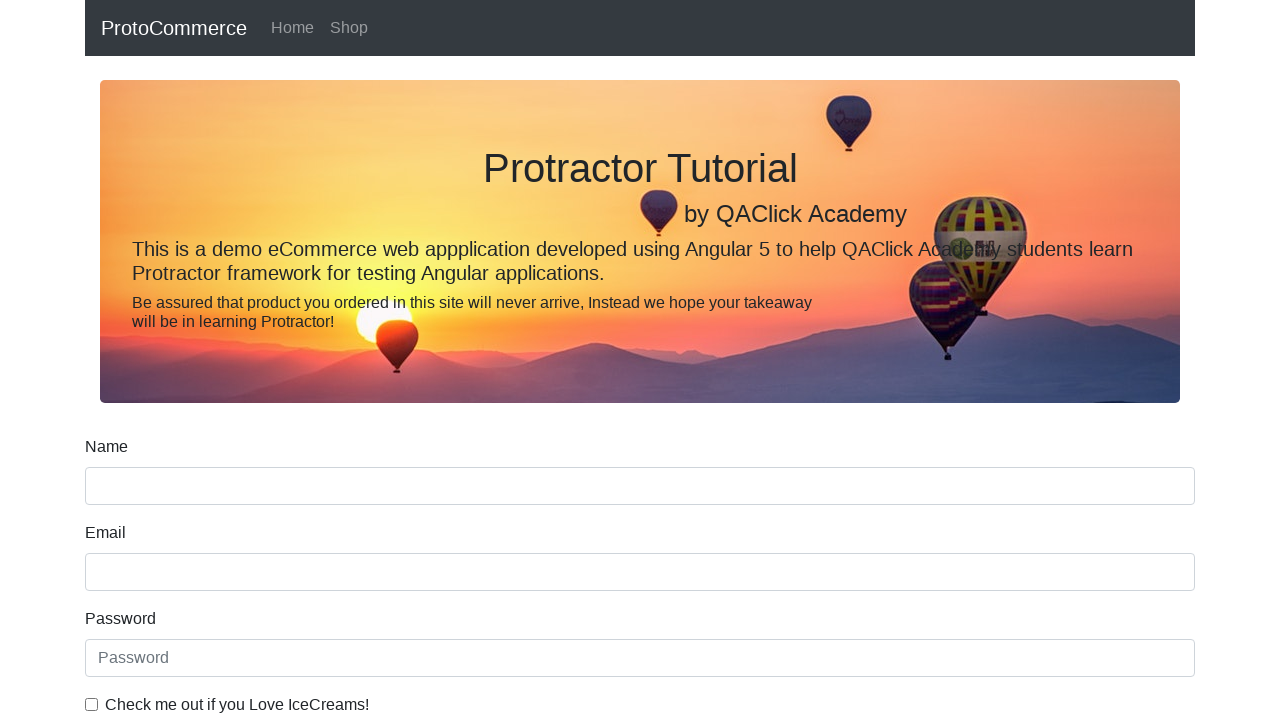